Tests the red button on the Challenging DOM page by clicking it and verifying it's displayed

Starting URL: http://the-internet.herokuapp.com/challenging_dom

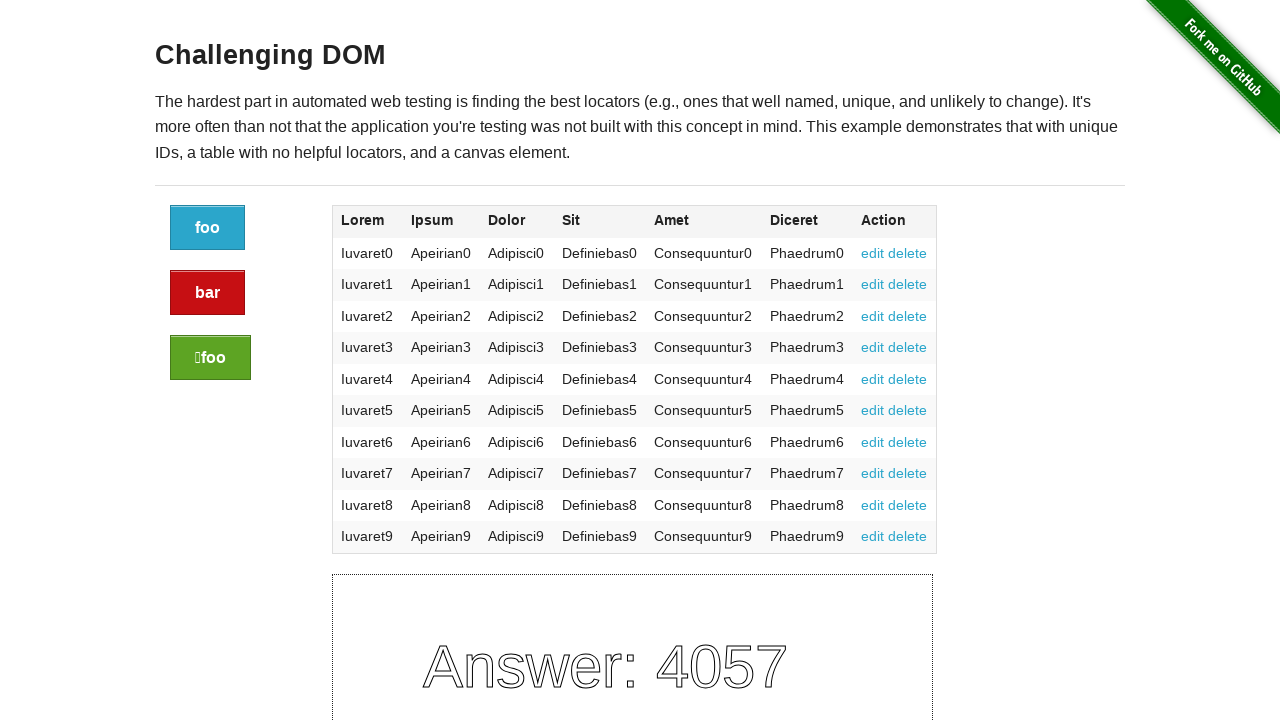

Clicked the red button on Challenging DOM page at (208, 293) on xpath=//*[@id="content"]/div/div/div/div[1]/a[2]
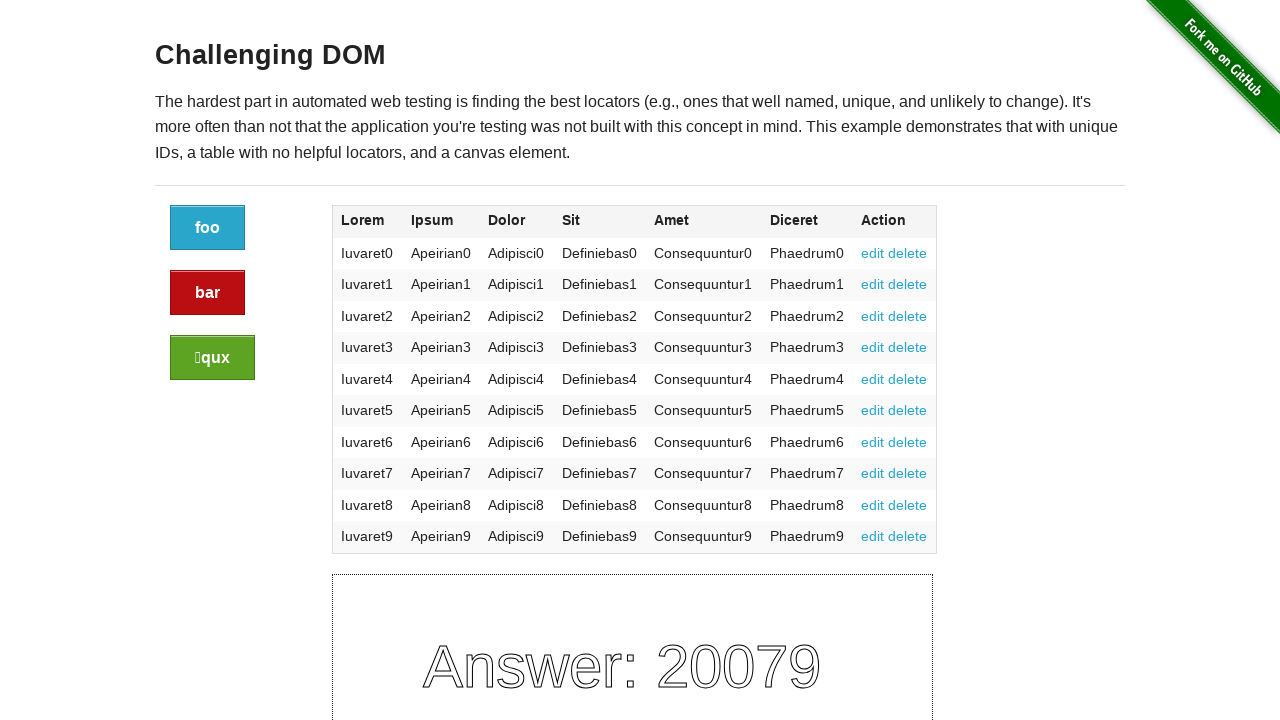

Located the red button element
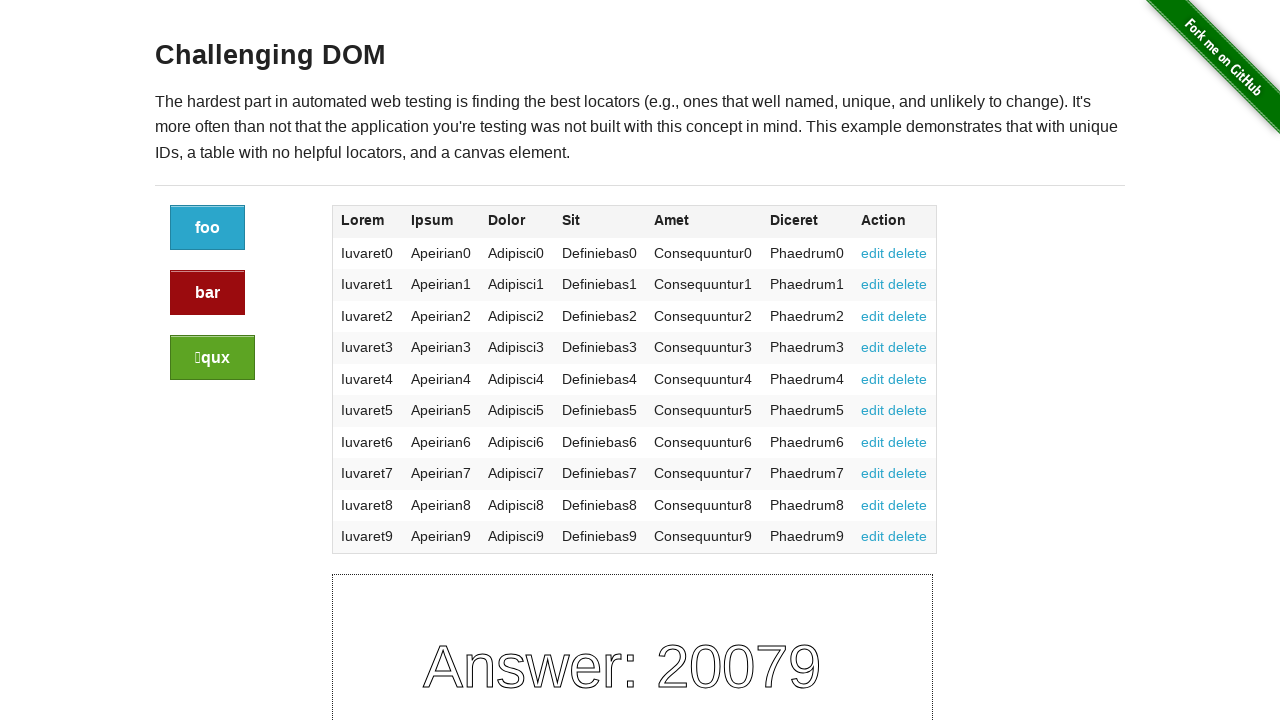

Verified that the red button is displayed
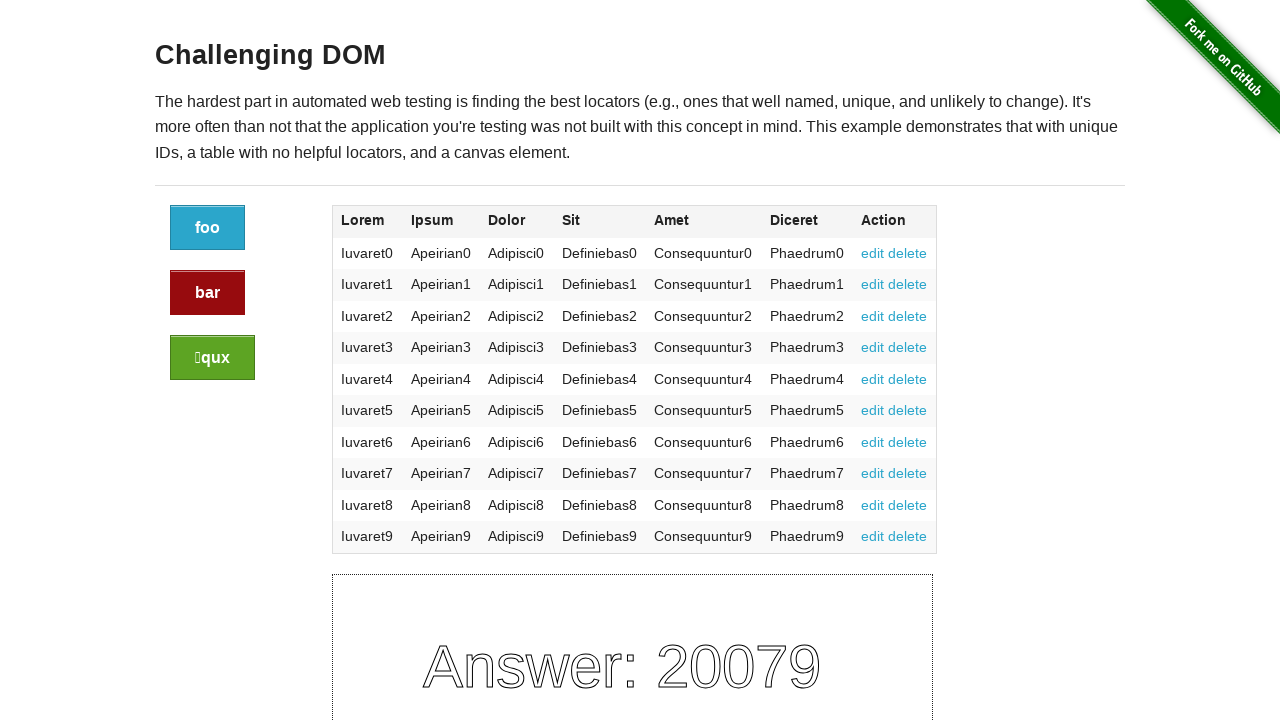

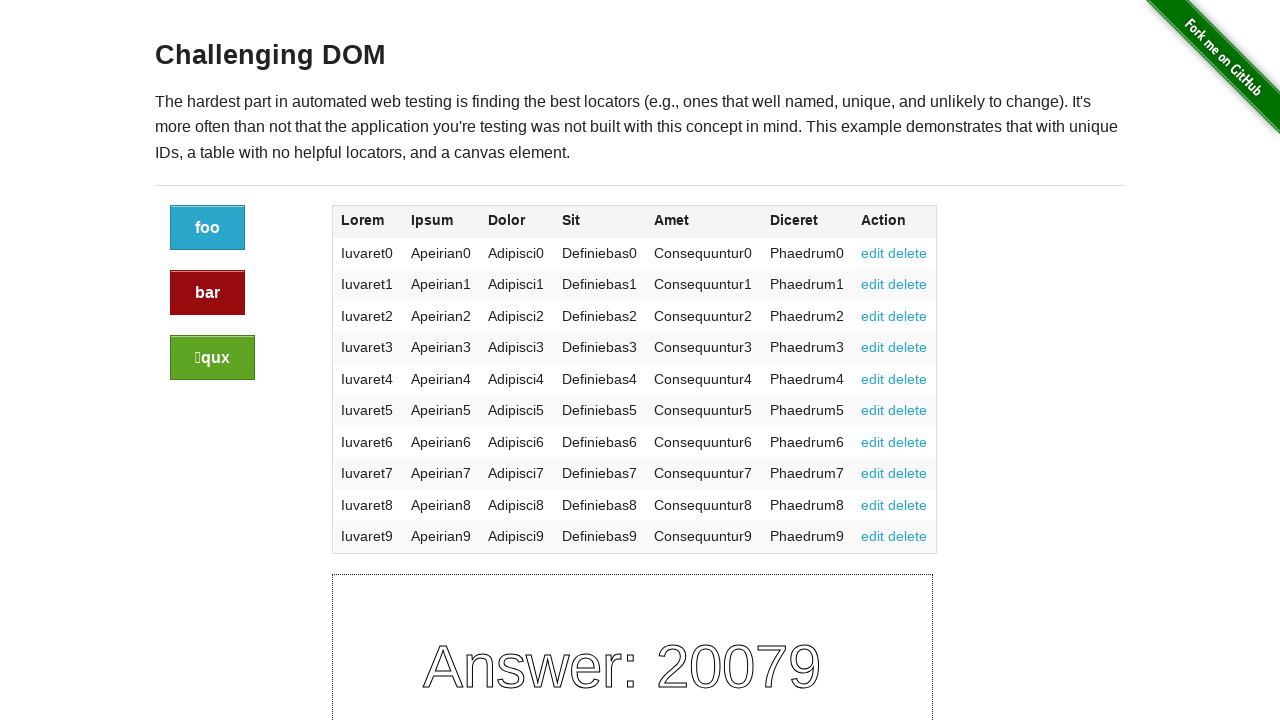